Navigates to the Three UK roaming support page and waits for it to load

Starting URL: http://www.three.co.uk/Support/Roaming_and_international/Roaming_abroad

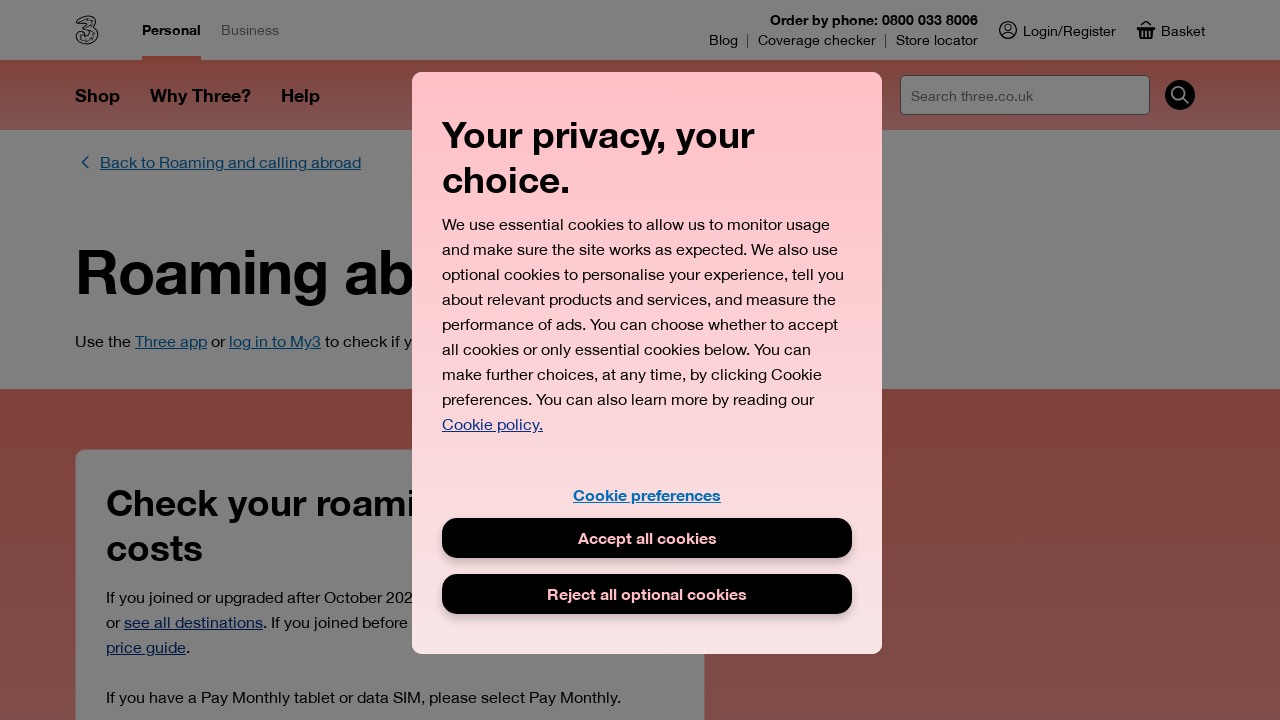

Navigated to Three UK roaming support page
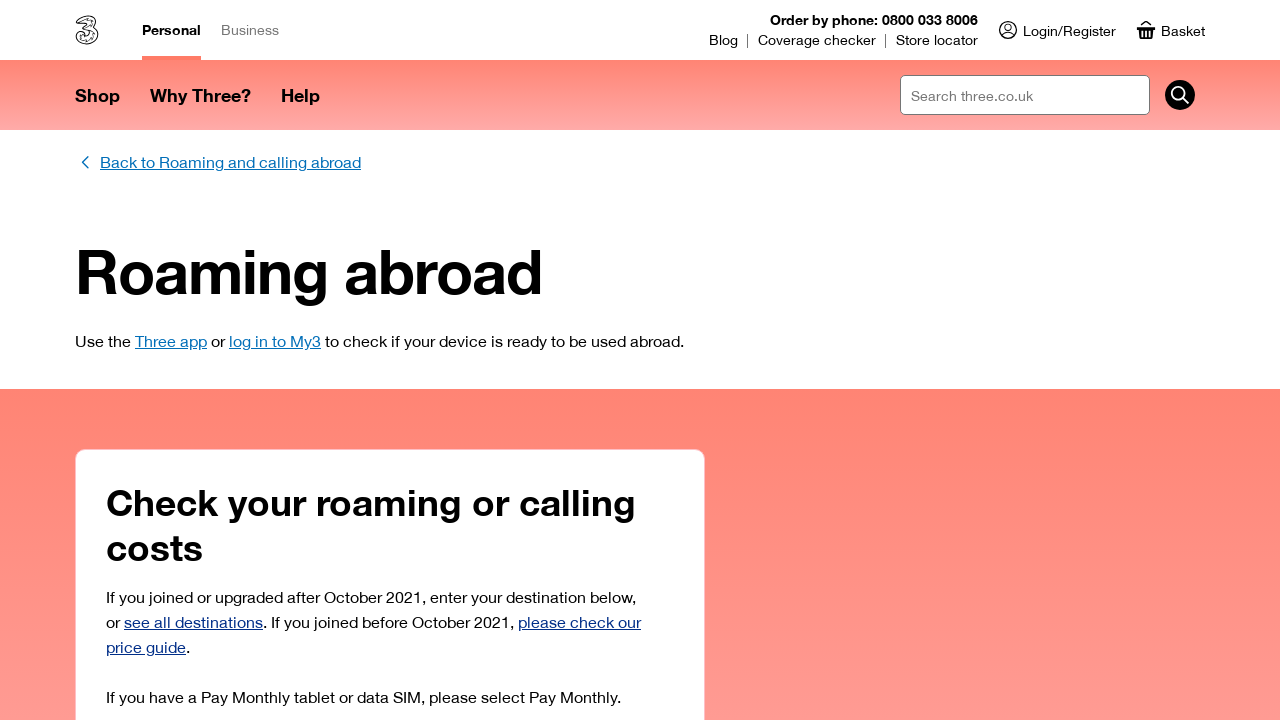

Page DOM content loaded
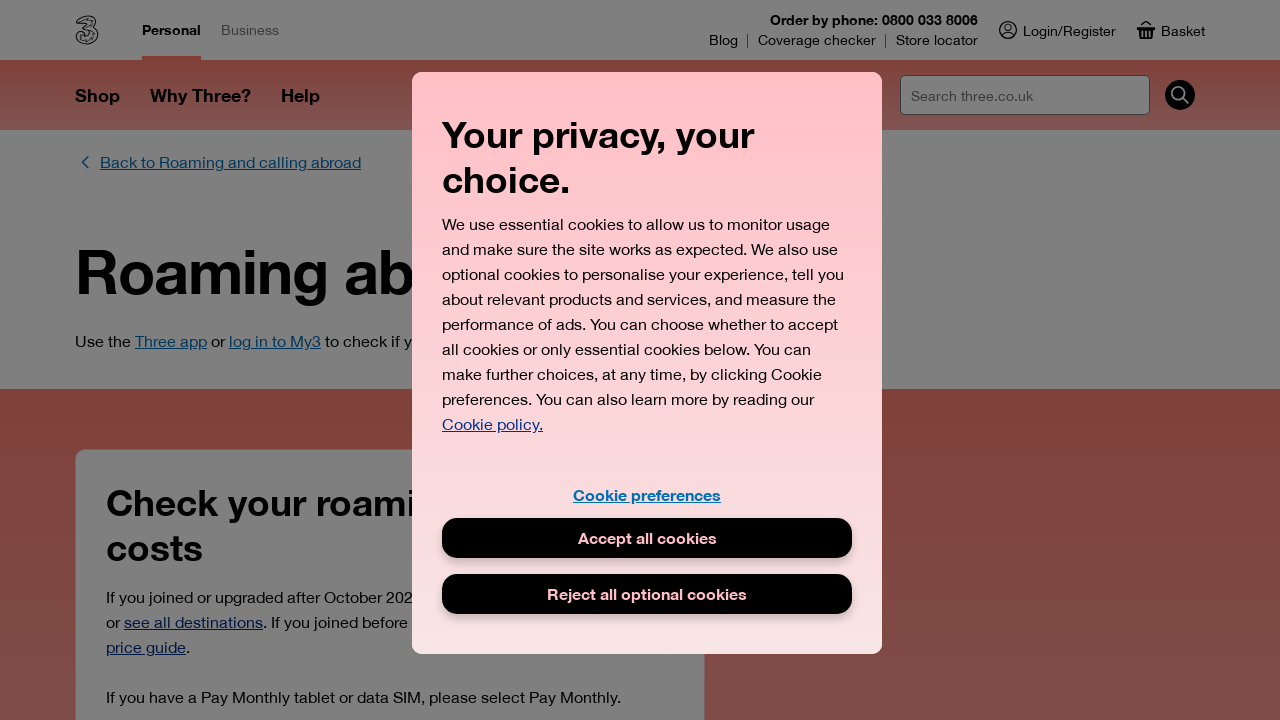

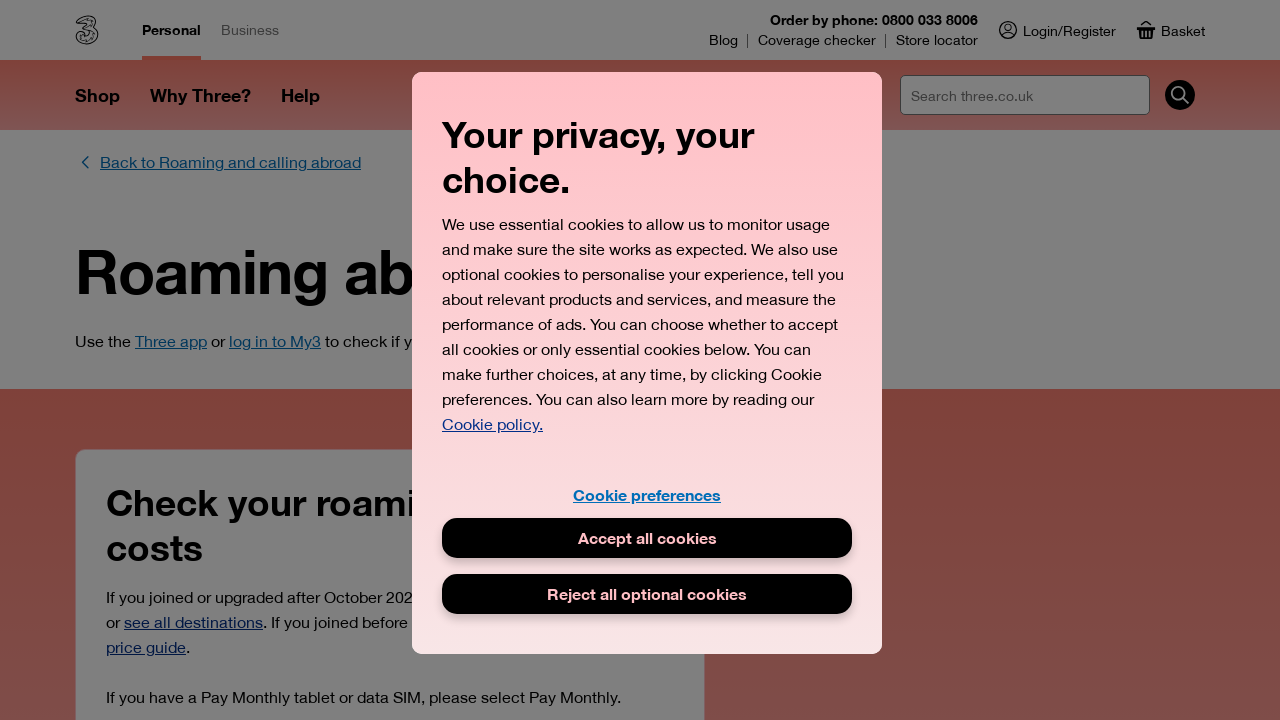